Tests that an error message is displayed when attempting to login with a locked out user account

Starting URL: https://www.saucedemo.com

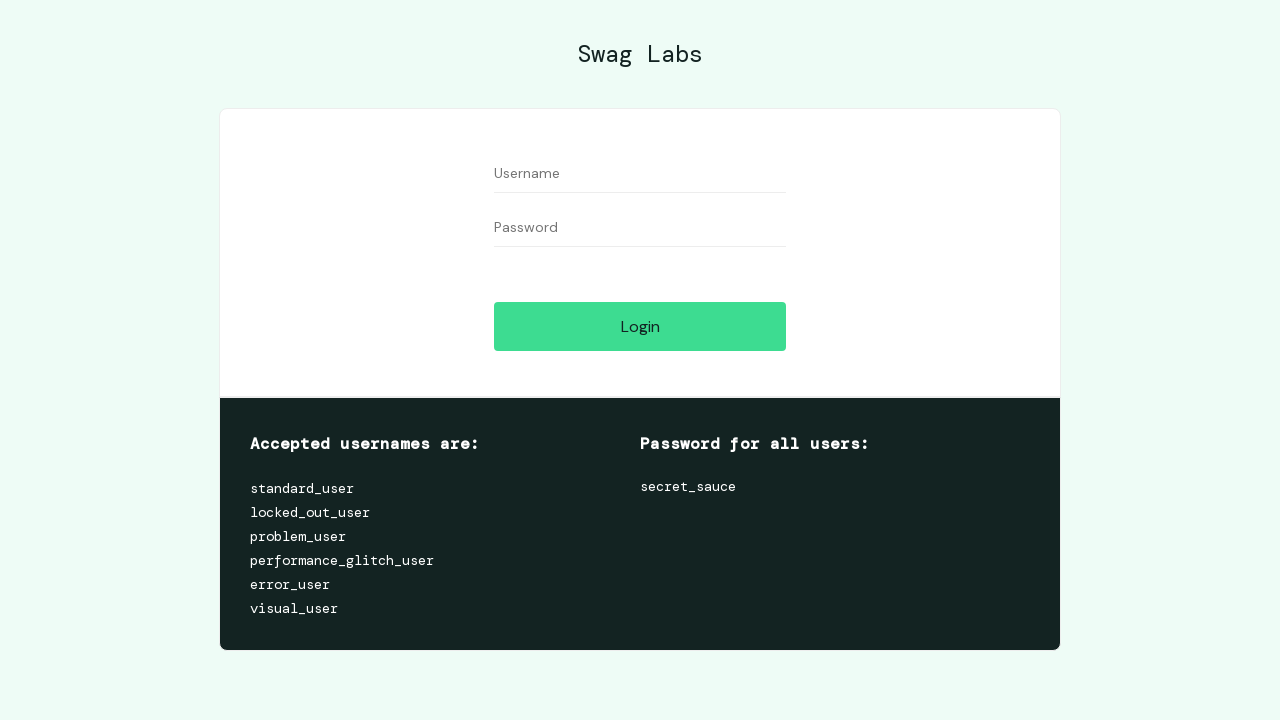

Entered locked_out_user username in the user-name field on #user-name
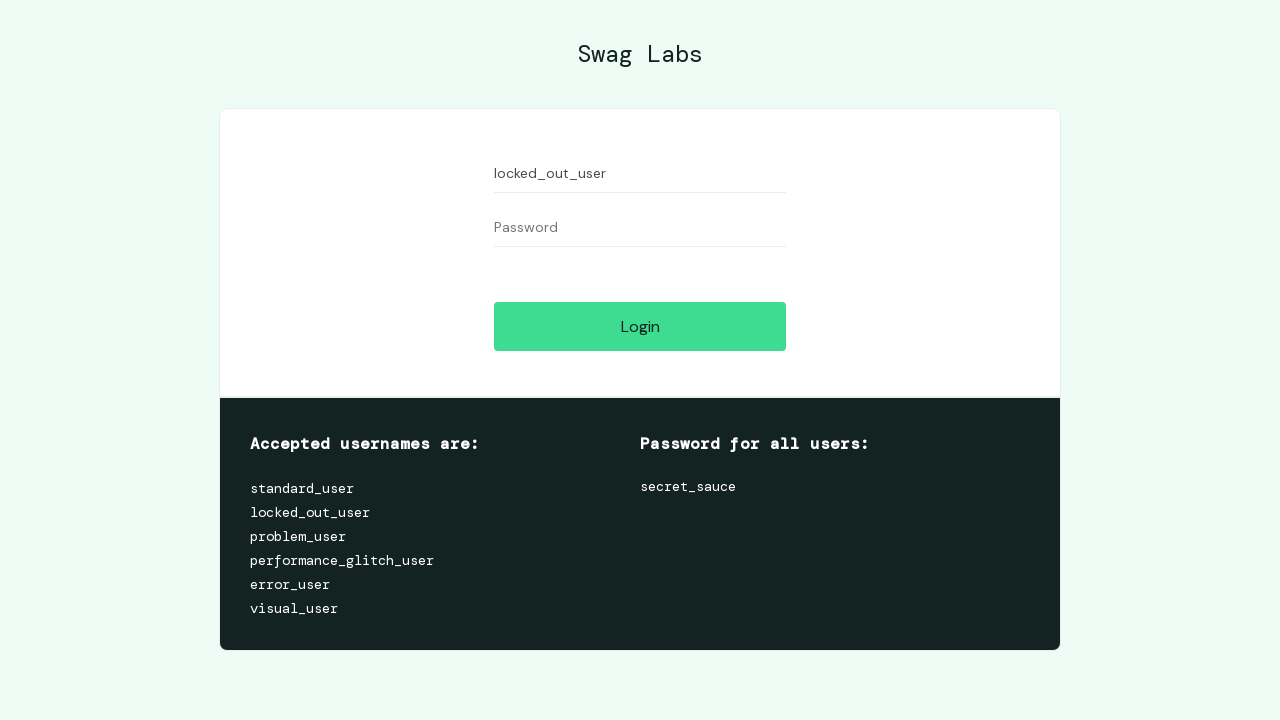

Entered password in the password field on #password
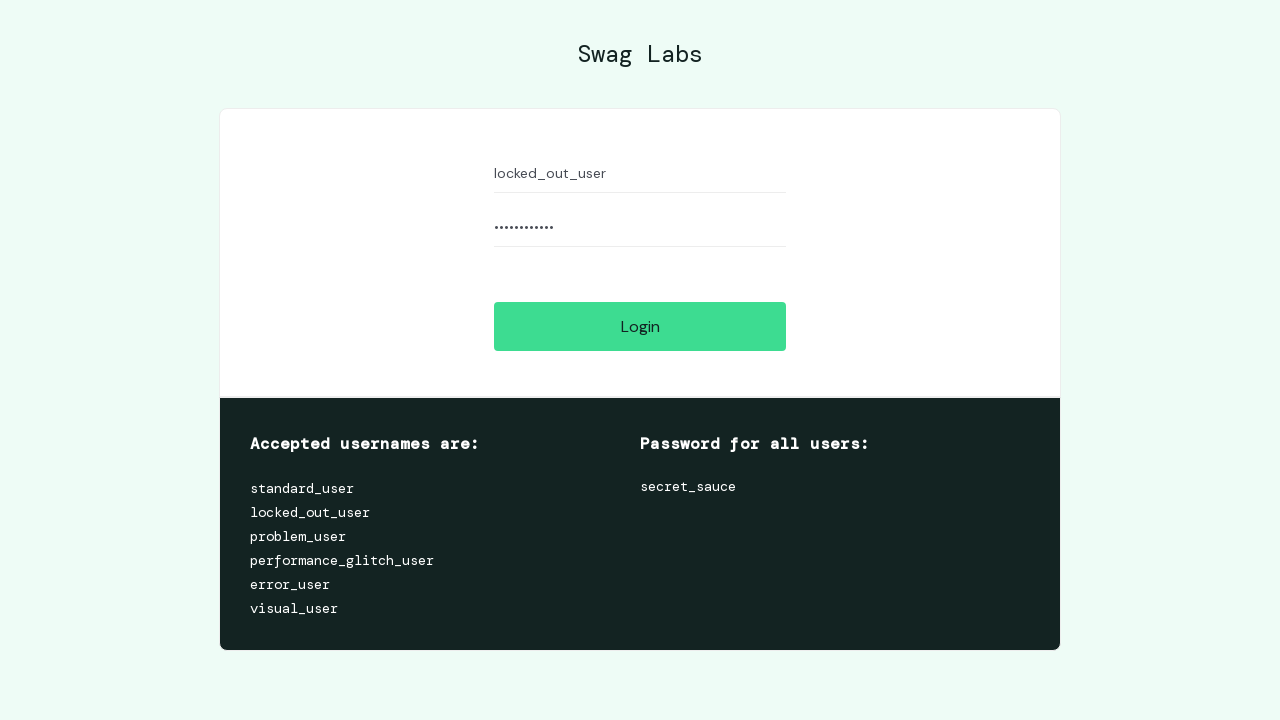

Clicked login button at (640, 326) on #login-button
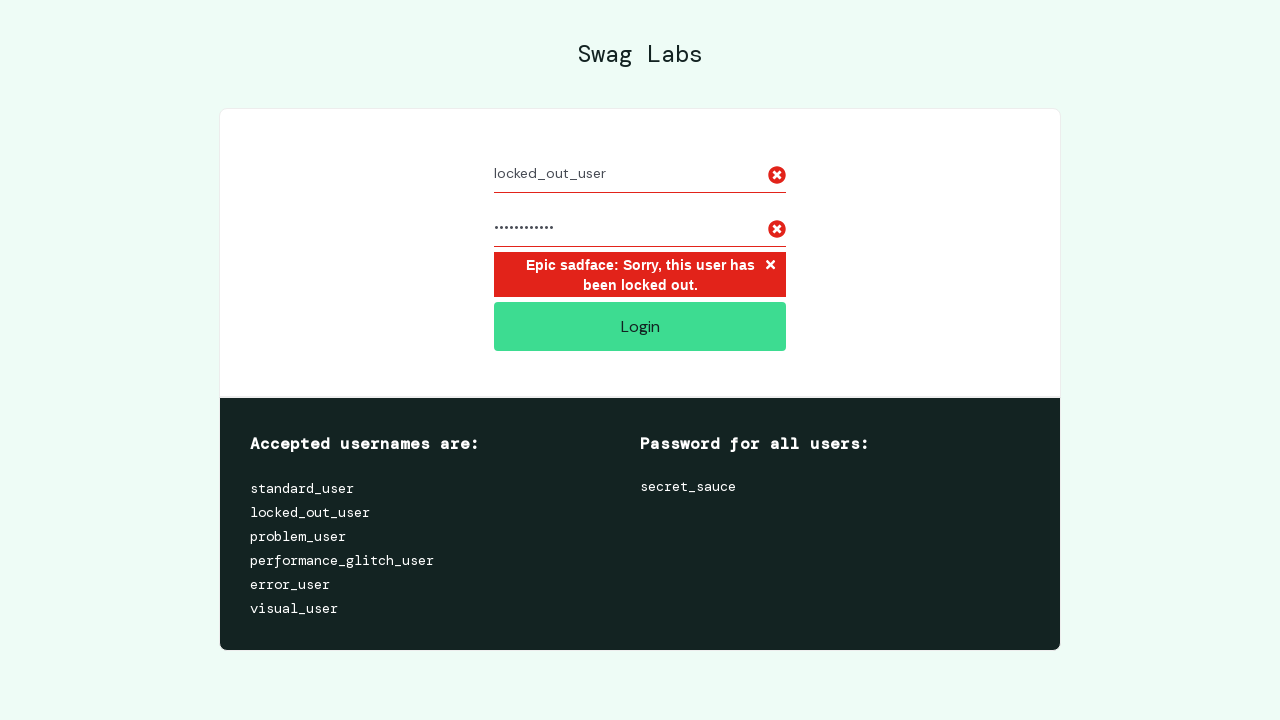

Error message container appeared indicating locked out user account
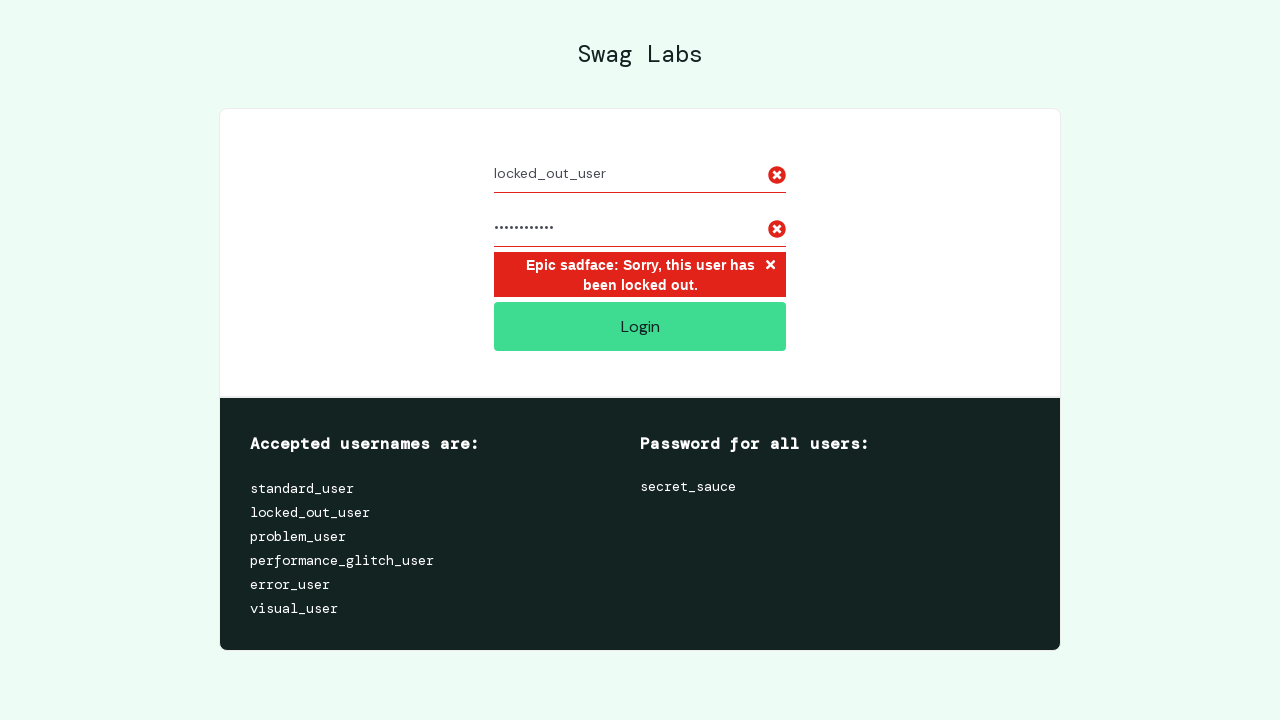

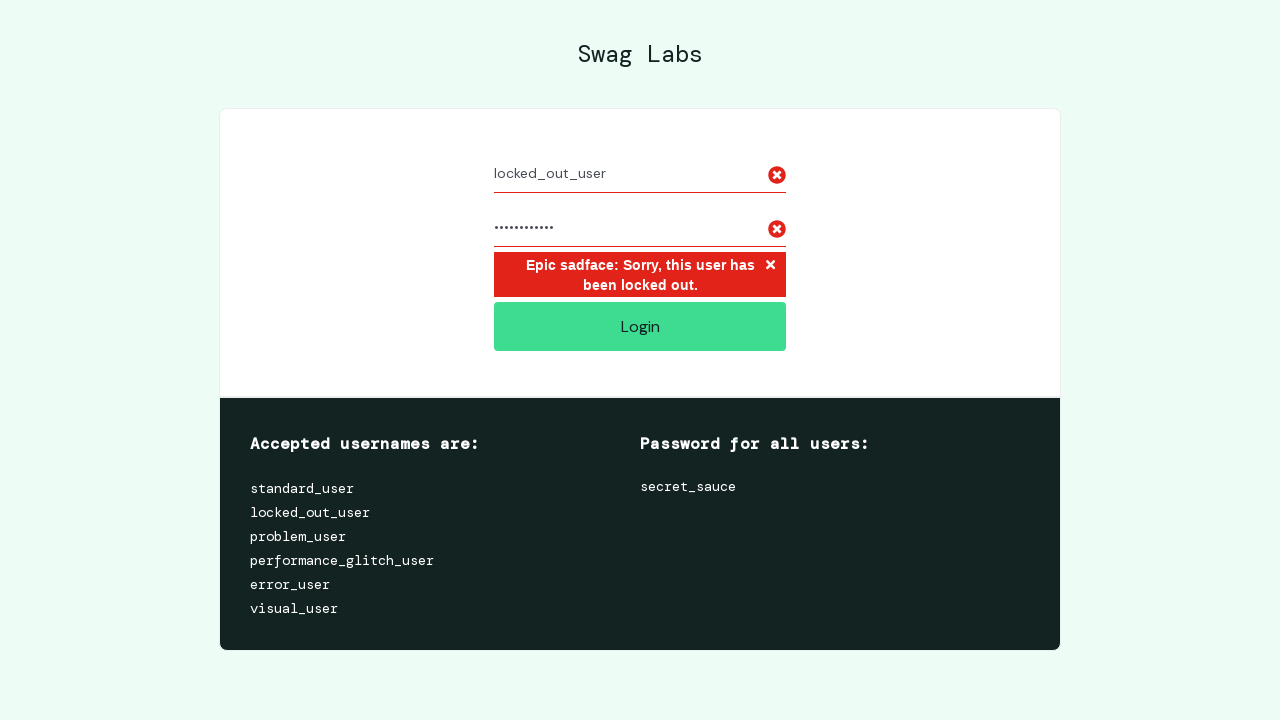